Tests enabling a disabled text field and then entering text into it

Starting URL: https://the-internet.herokuapp.com/dynamic_controls

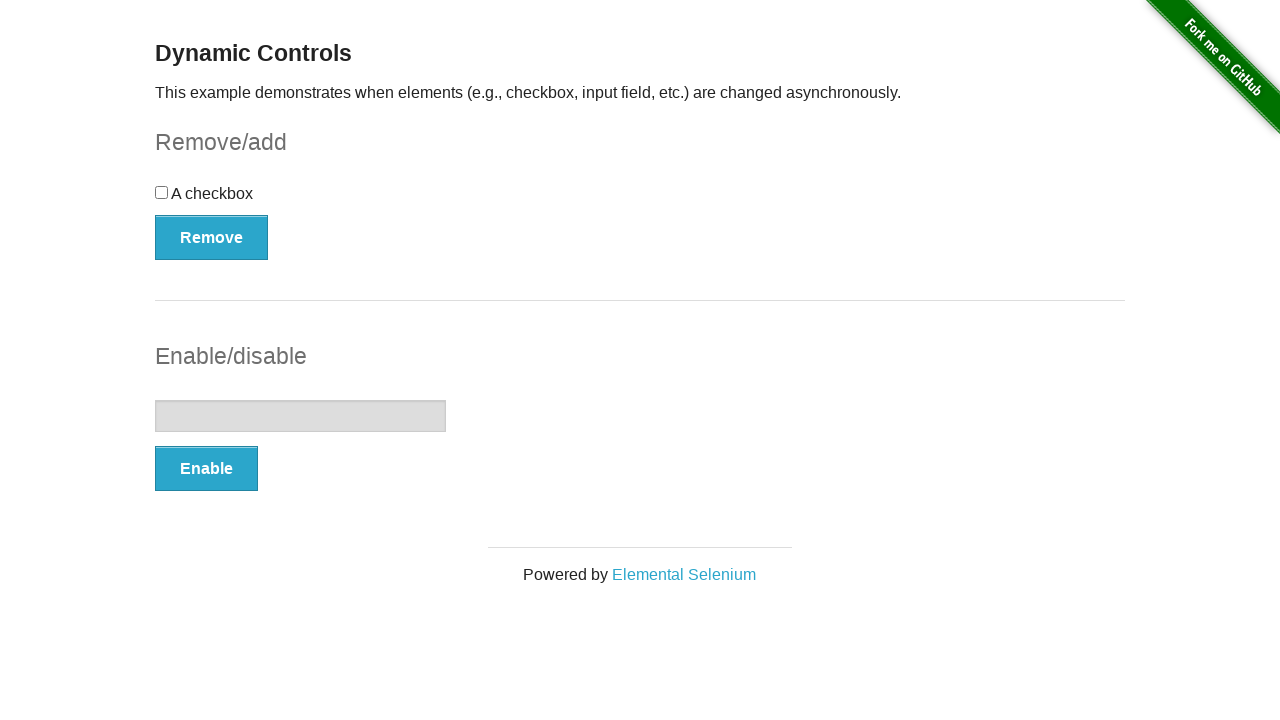

Clicked Enable button to enable the disabled text field at (206, 469) on xpath=//button[contains(text(),'Enable')]
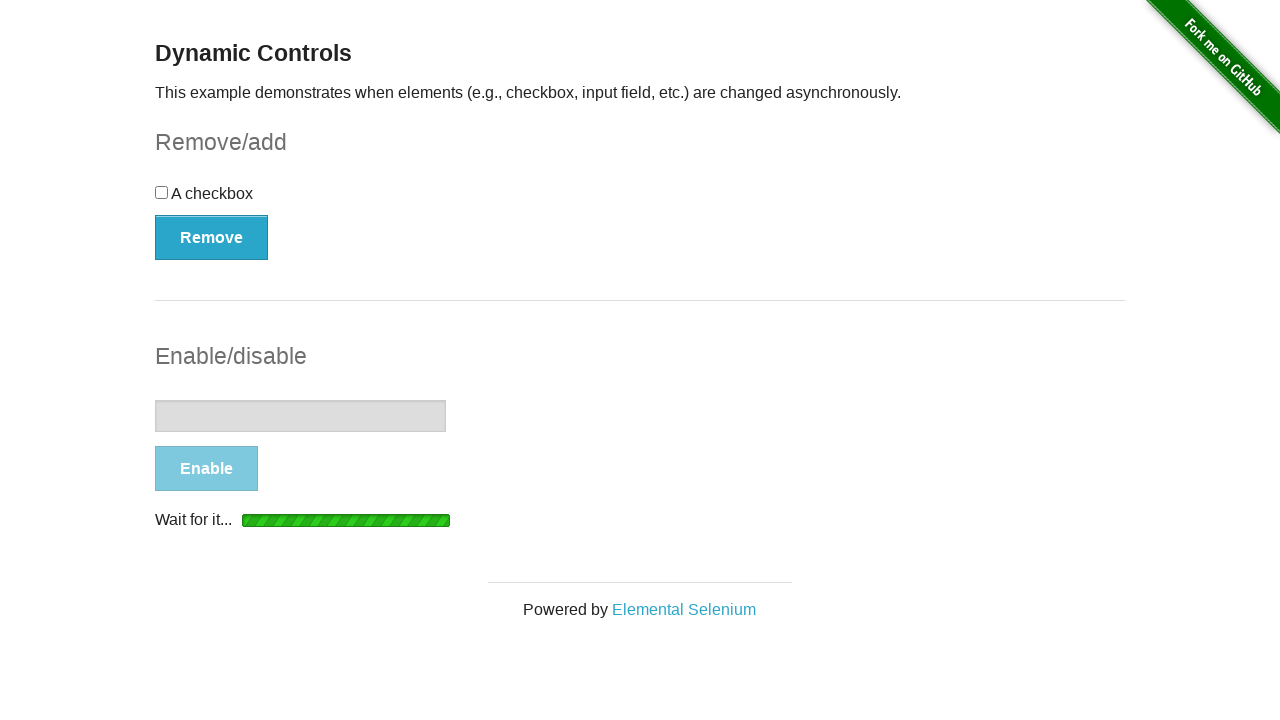

Text field became visible
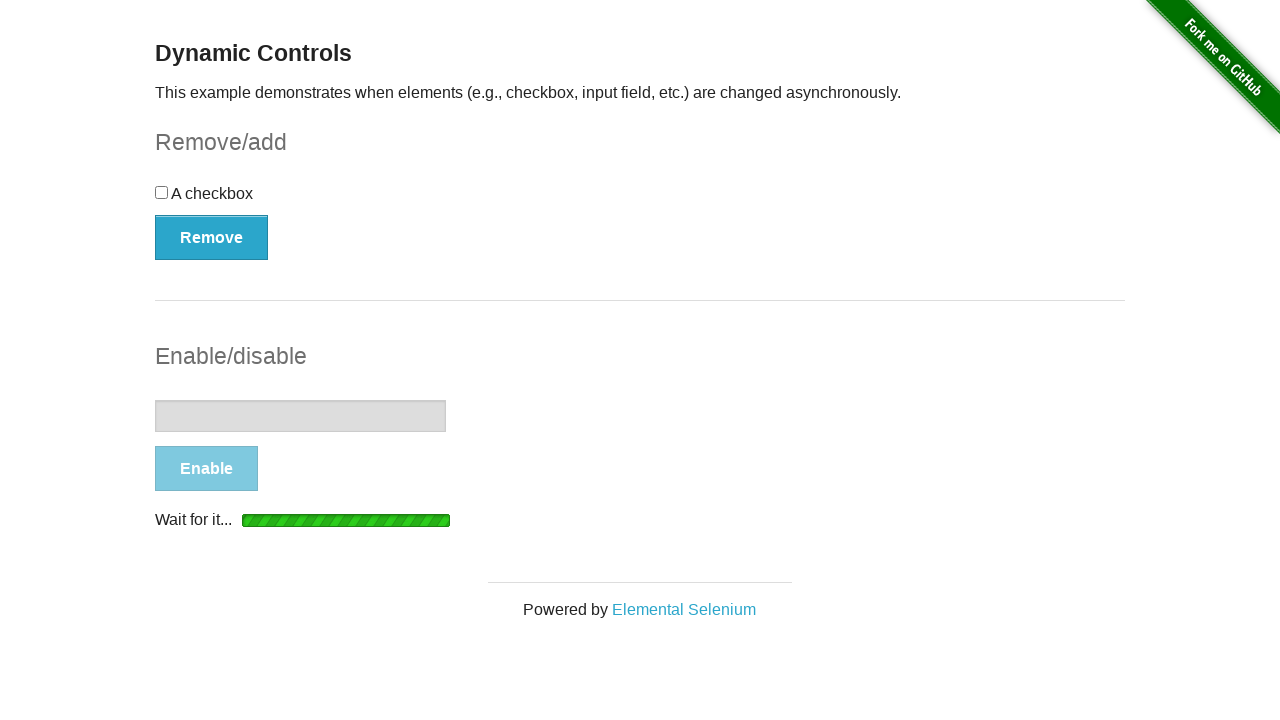

Text field is now enabled (disabled property is false)
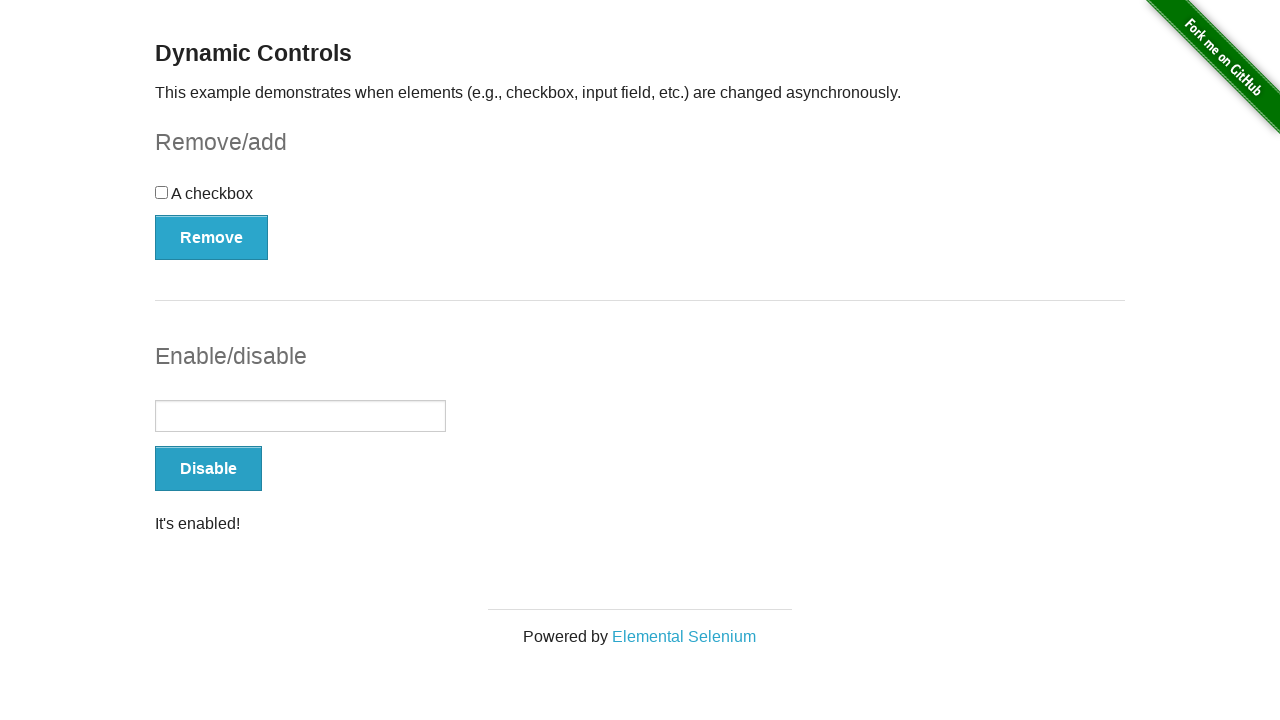

Entered 'Test input text' into the enabled text field on xpath=(//input)[2]
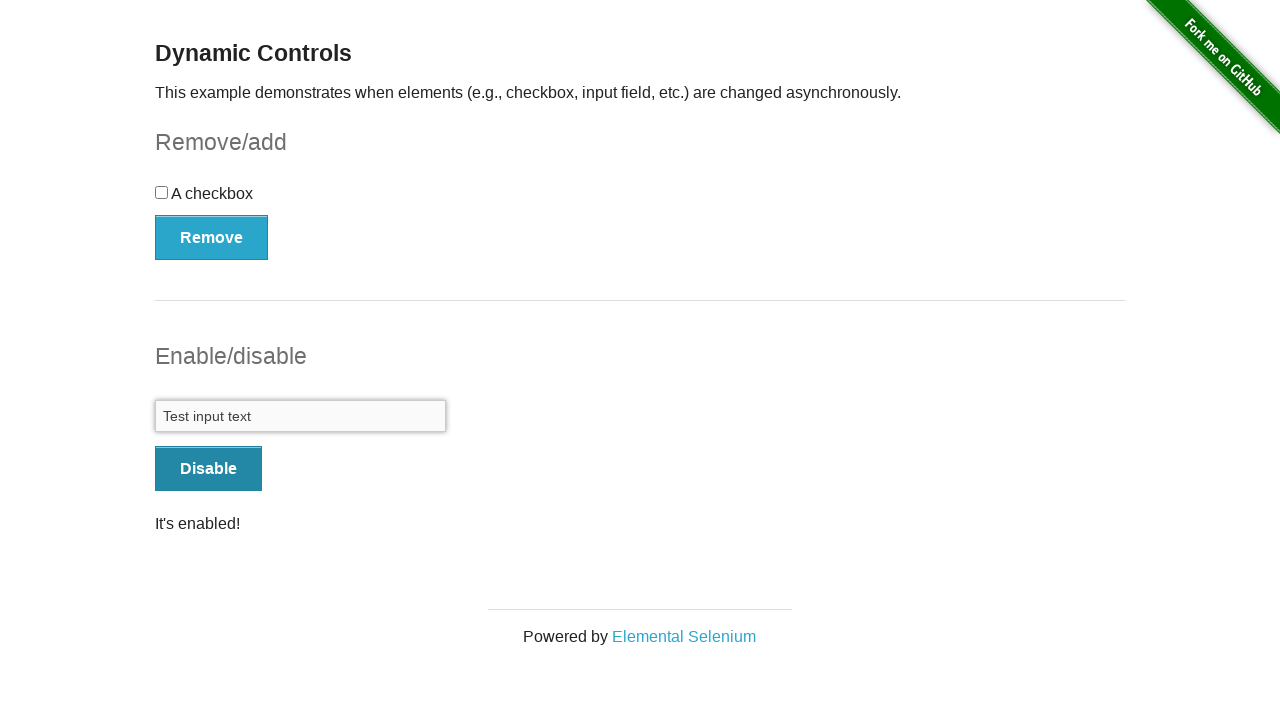

Verified that 'Test input text' was successfully entered into the field
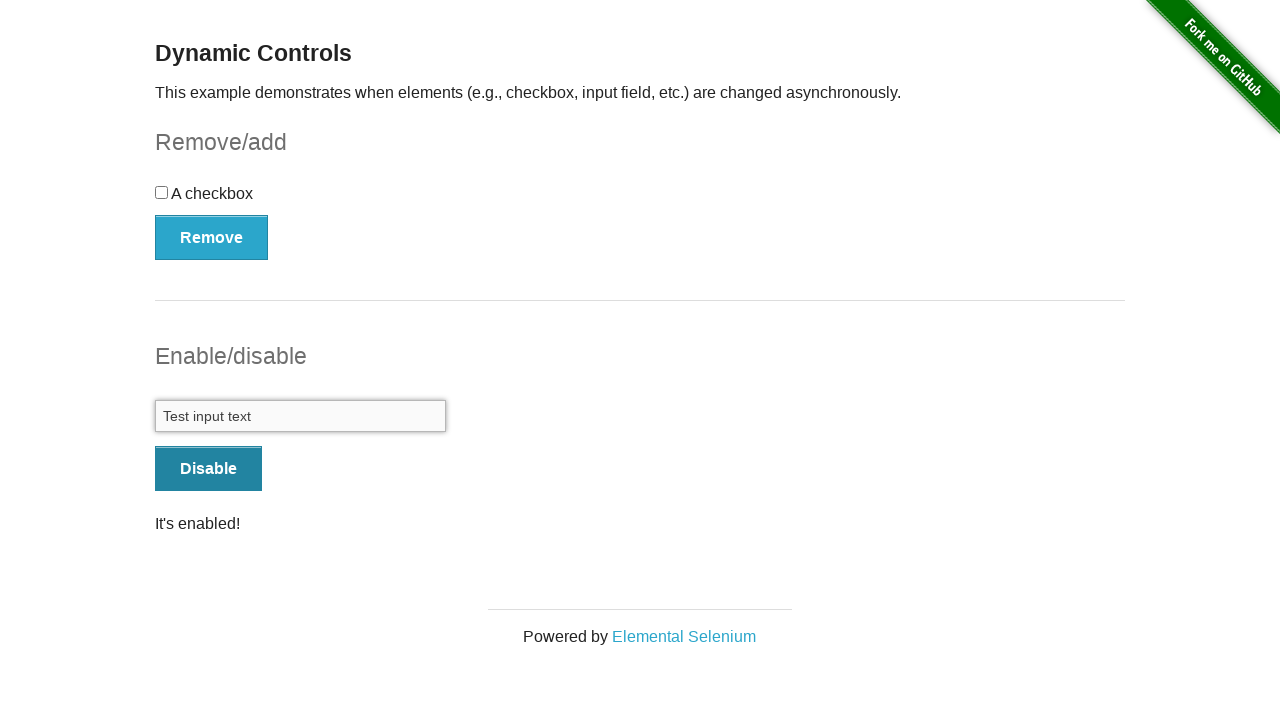

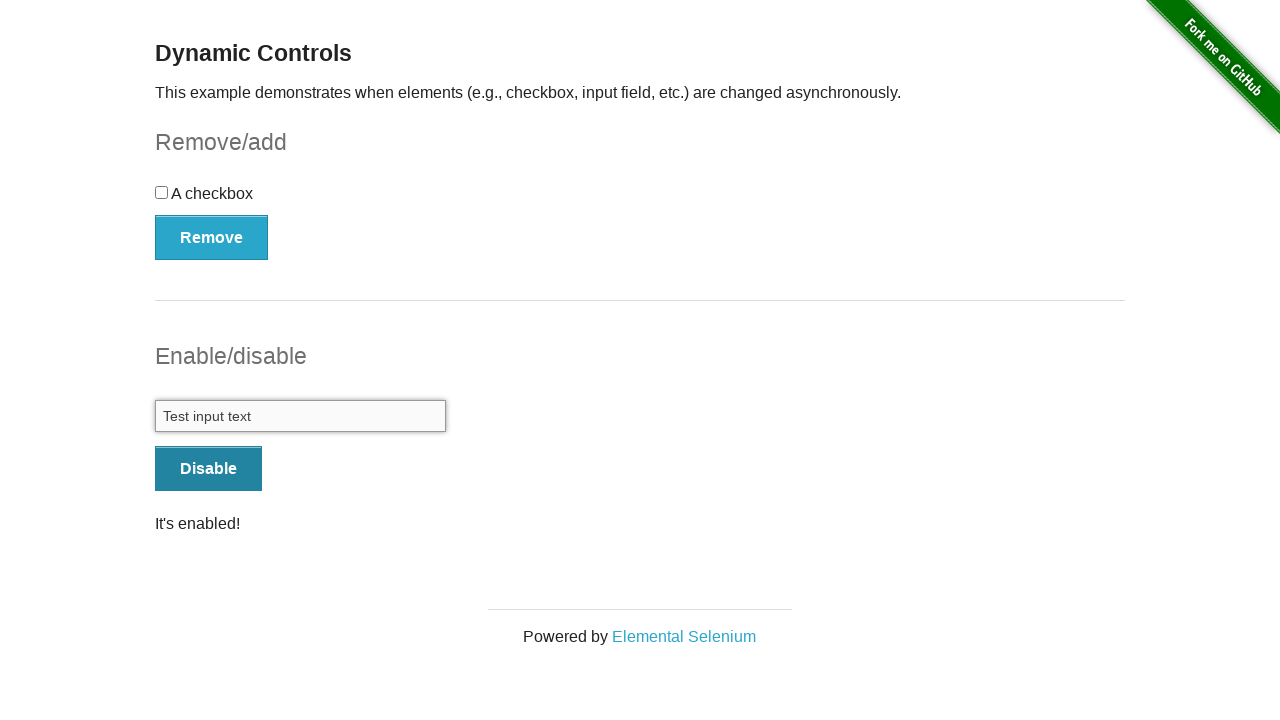